Navigates to Rahul Shetty Academy website and verifies the page loads by checking the title and URL are accessible.

Starting URL: https://rahulshettyacademy.com/

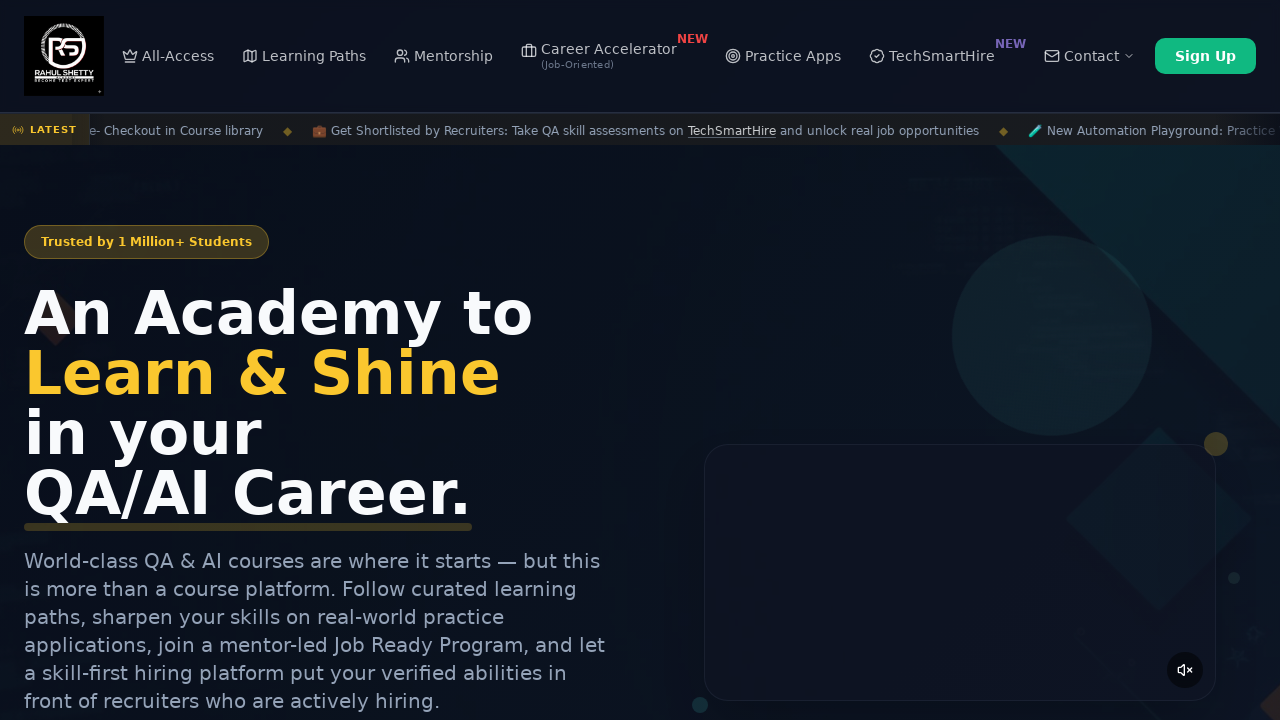

Waited for page to fully load with domcontentloaded state
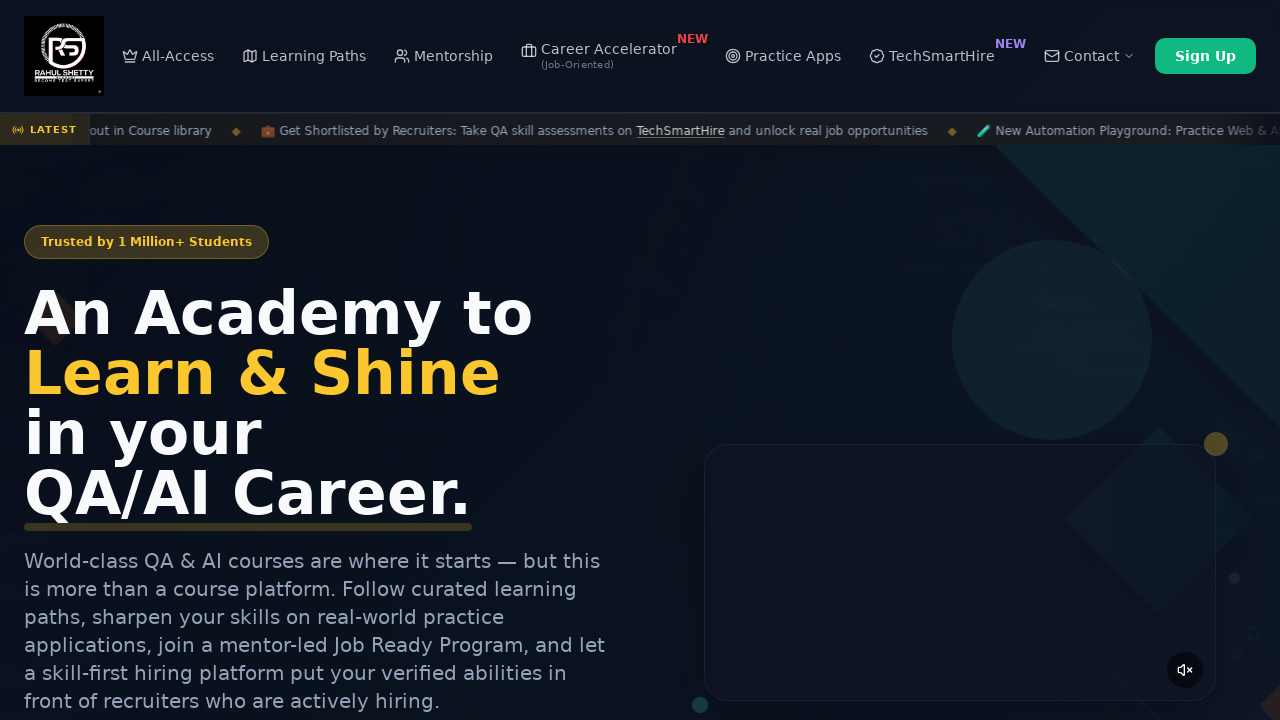

Retrieved page title: Rahul Shetty Academy | QA Automation, Playwright, AI Testing & Online Training
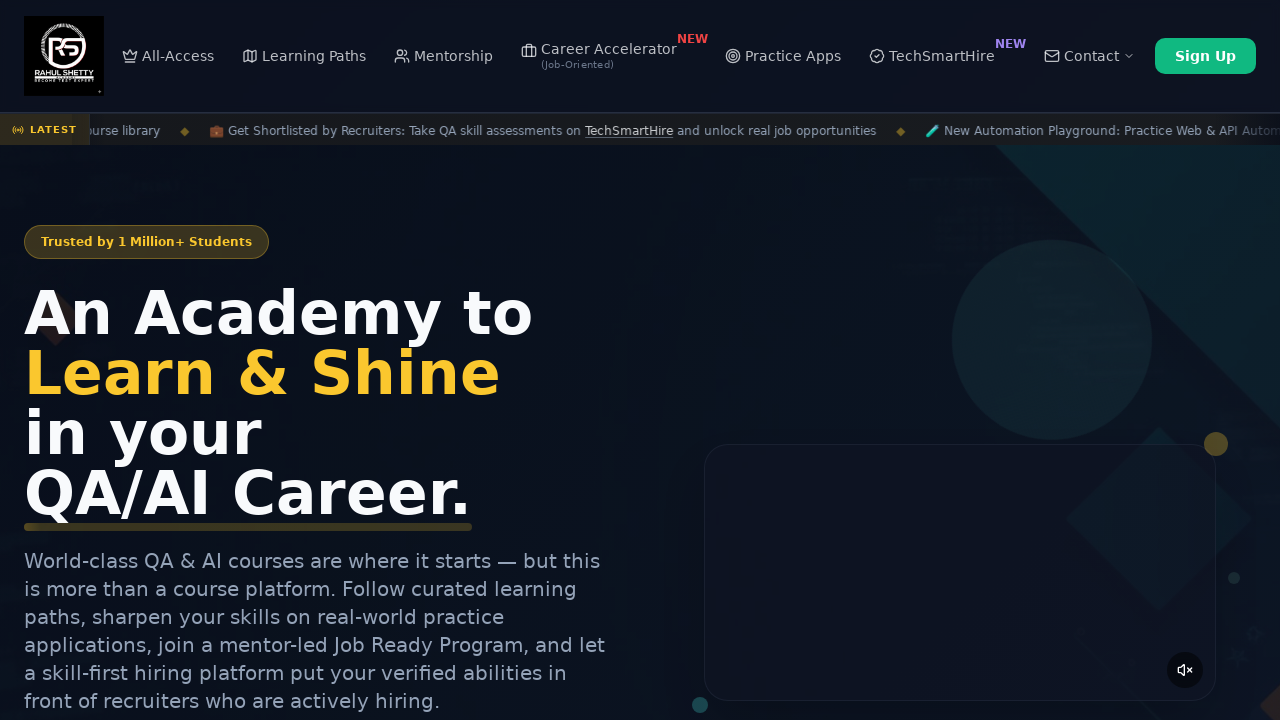

Retrieved current URL: https://rahulshettyacademy.com/
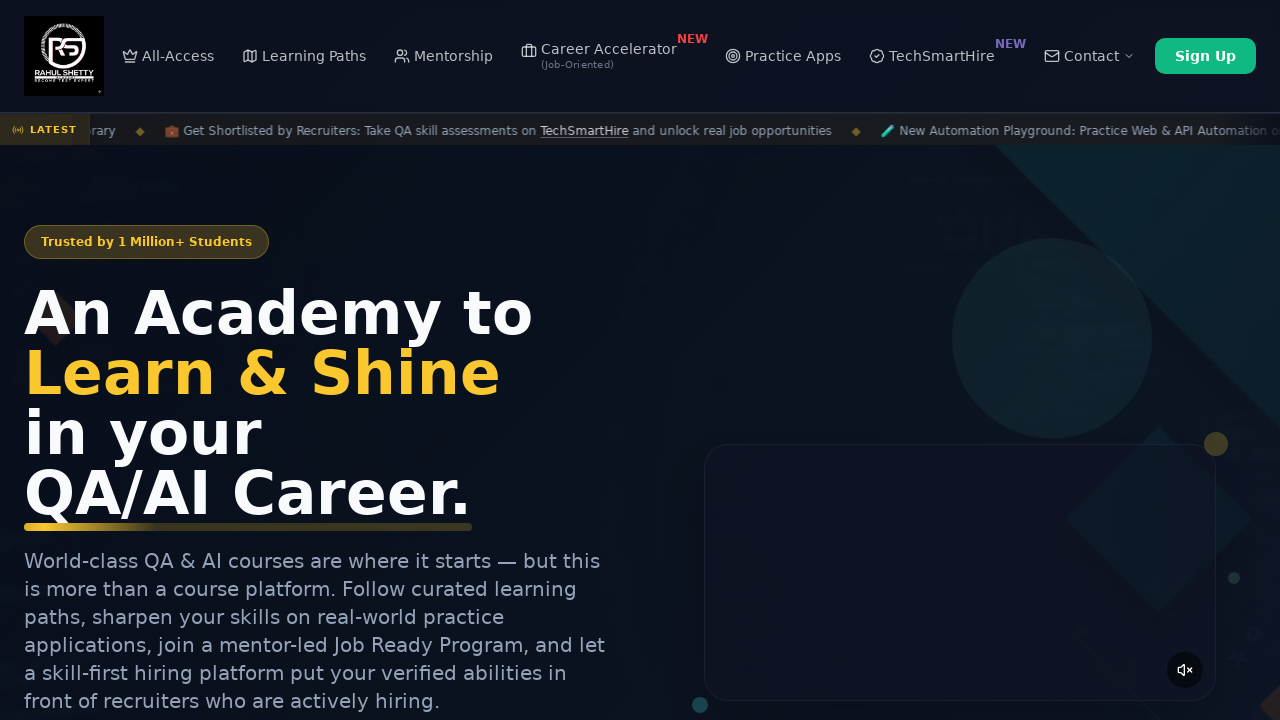

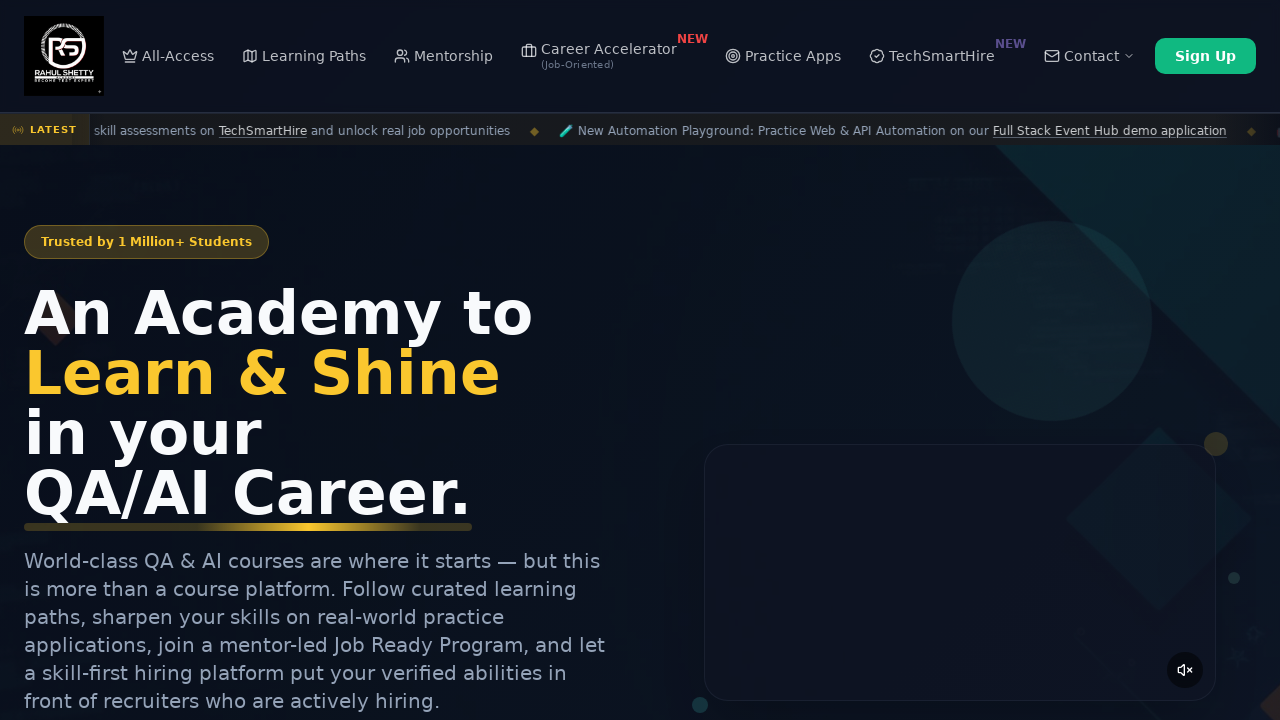